Tests window switching functionality by clicking a link that opens a new window, extracting text from the child window, and using that information back in the parent window

Starting URL: https://rahulshettyacademy.com/loginpagePractise/

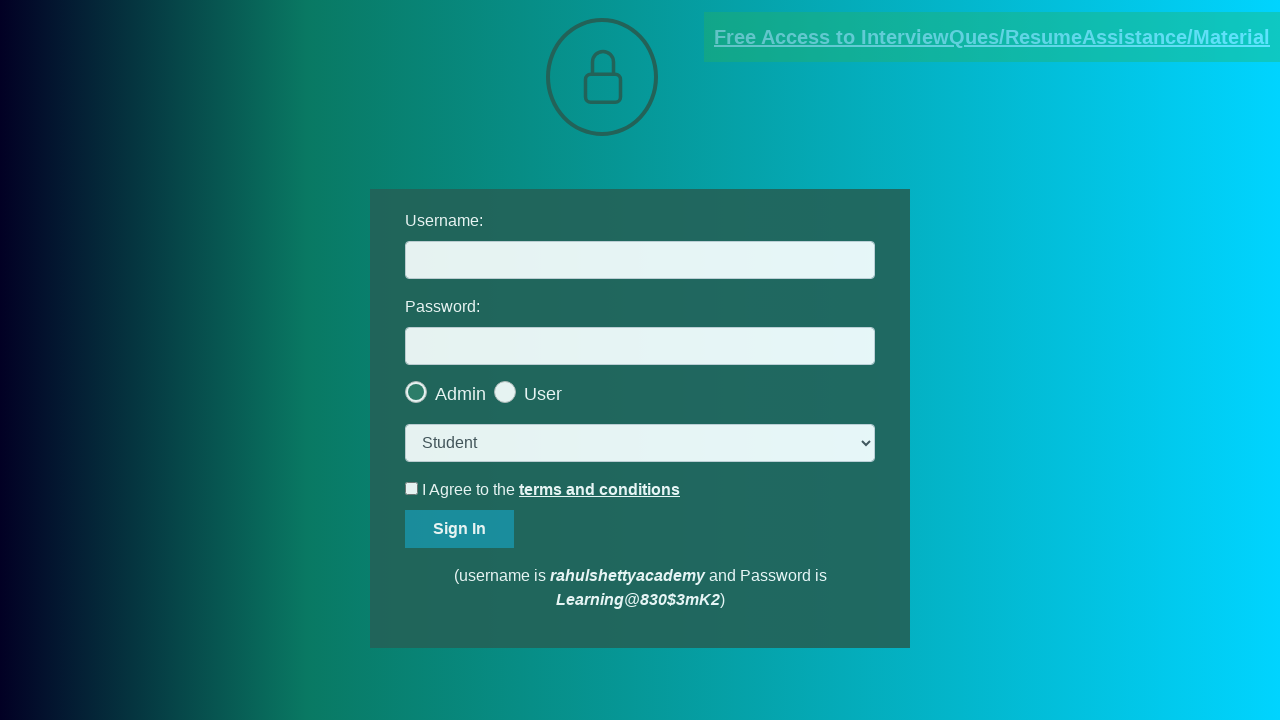

Clicked blinking text link to open new window at (992, 37) on a.blinkingText
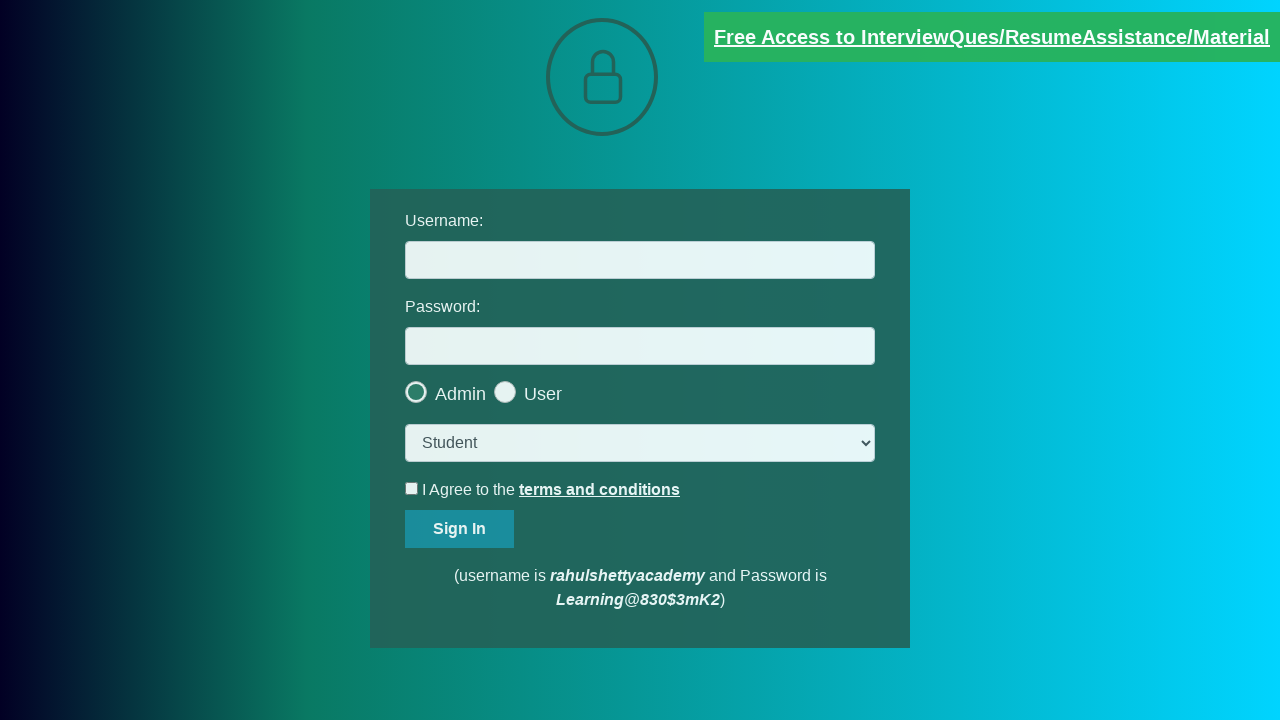

New window opened and captured
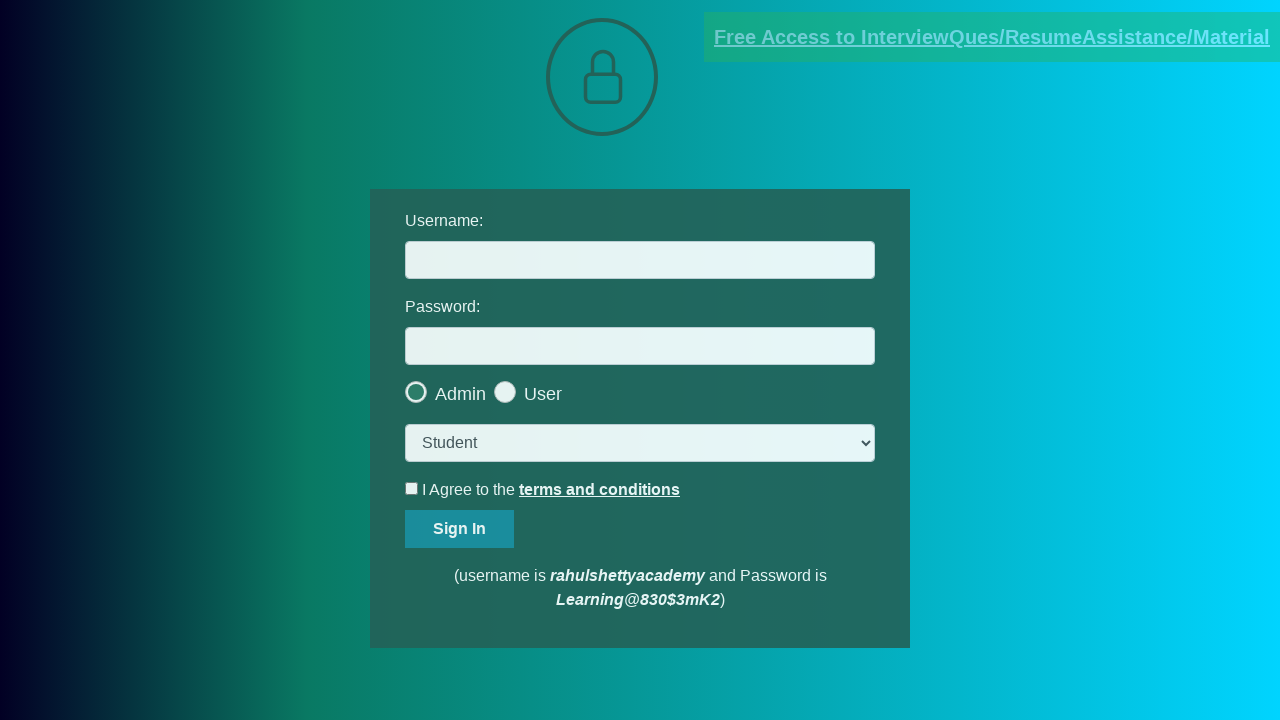

Extracted paragraph text from new window
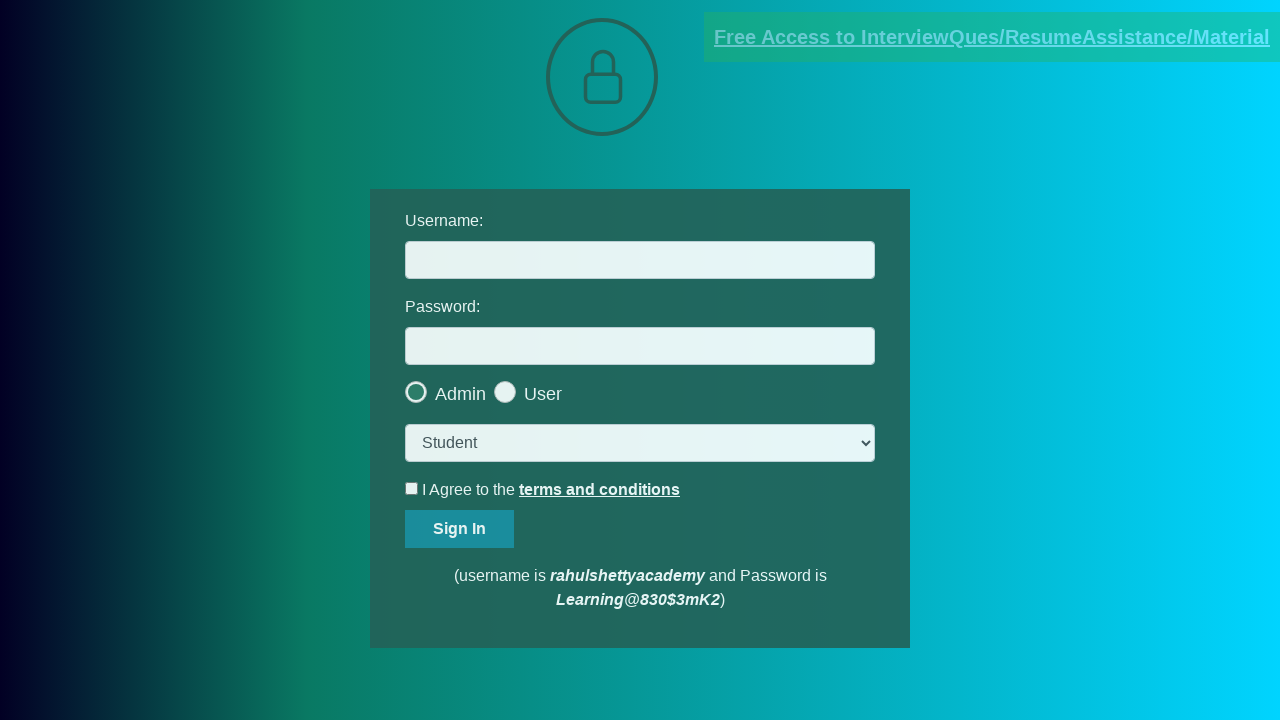

Parsed email address from paragraph text: mentor@rahulshettyacademy.com
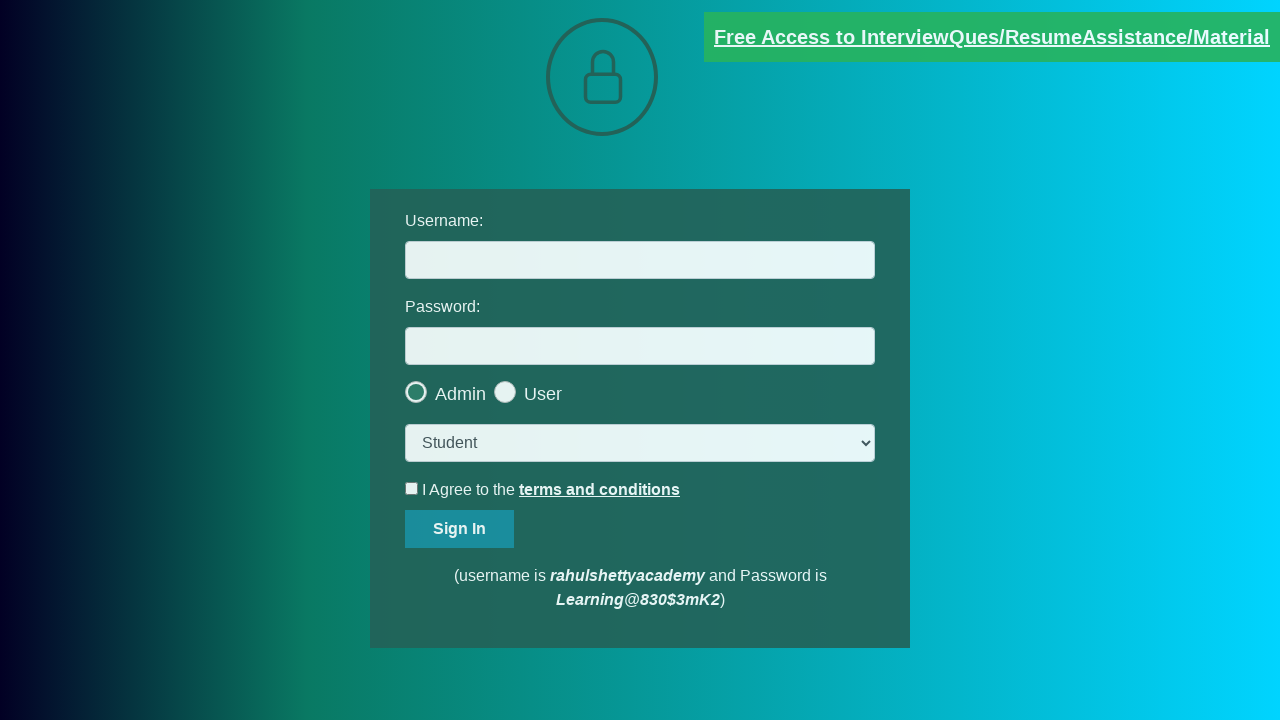

Filled username field with extracted email: mentor@rahulshettyacademy.com on #username
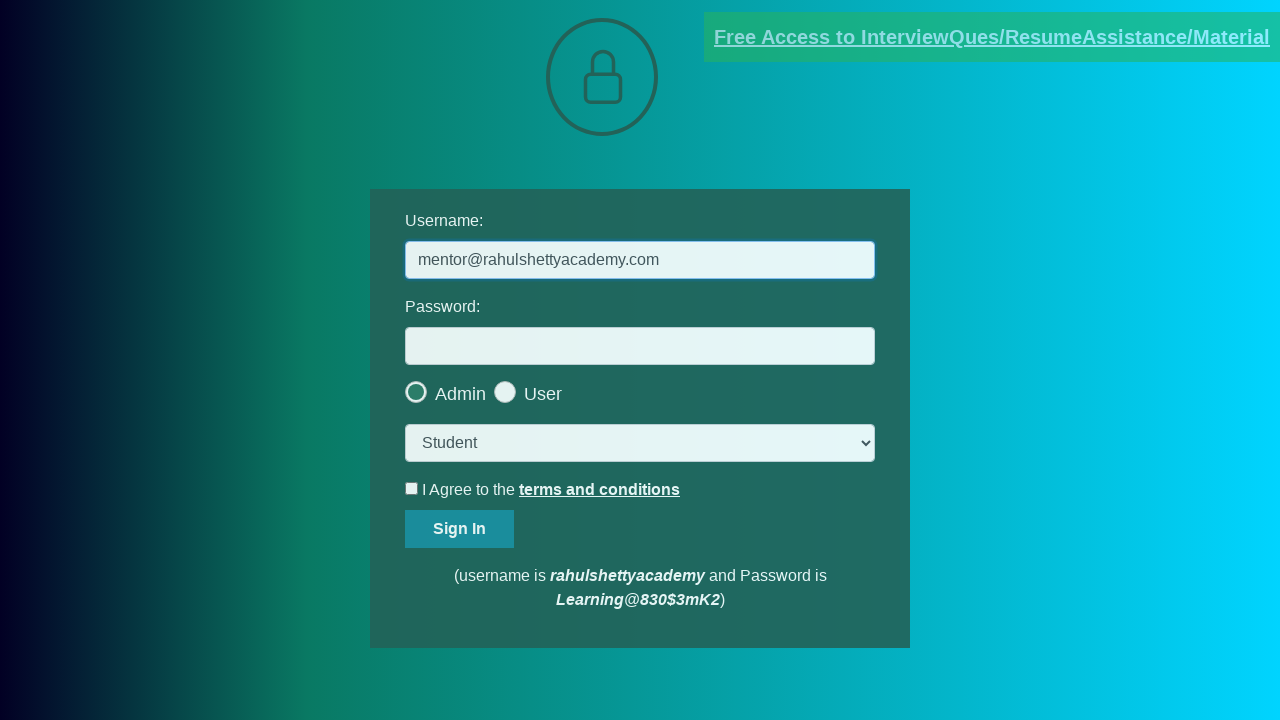

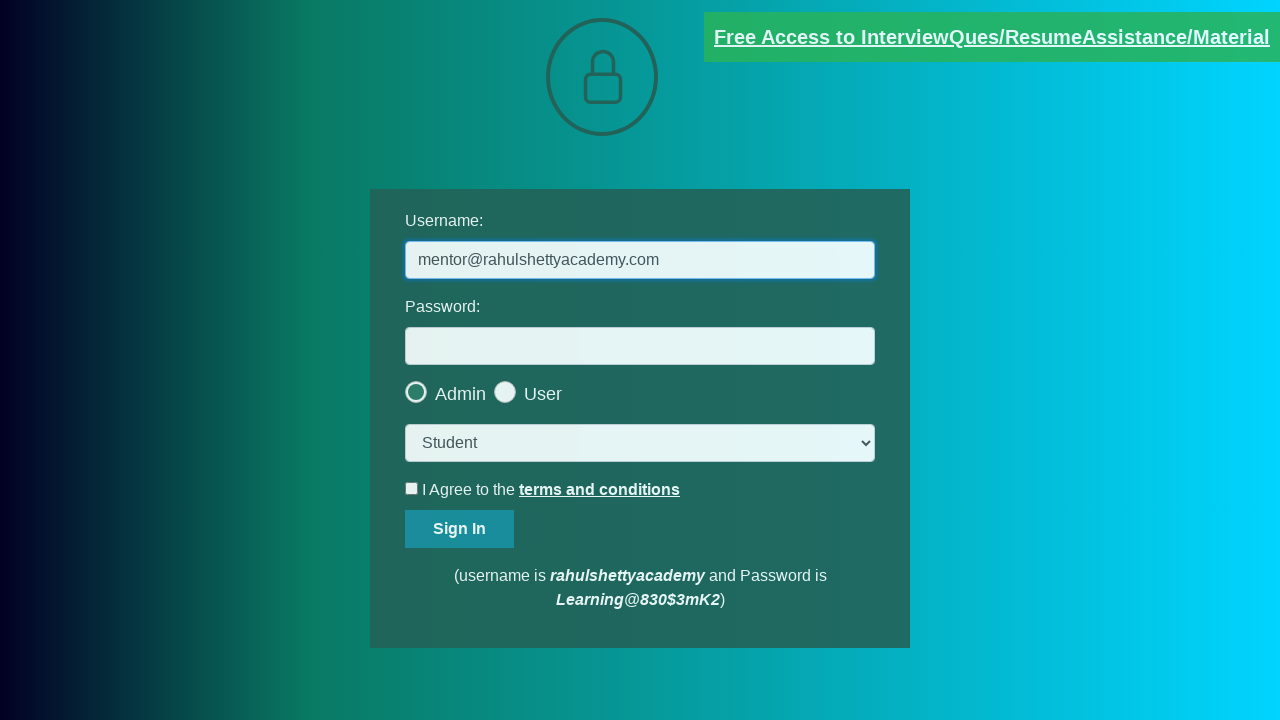